Navigates to an Angular file upload demo page and clicks on a file input element to trigger the file selection dialog

Starting URL: http://nervgh.github.io/pages/angular-file-upload/examples/simple/

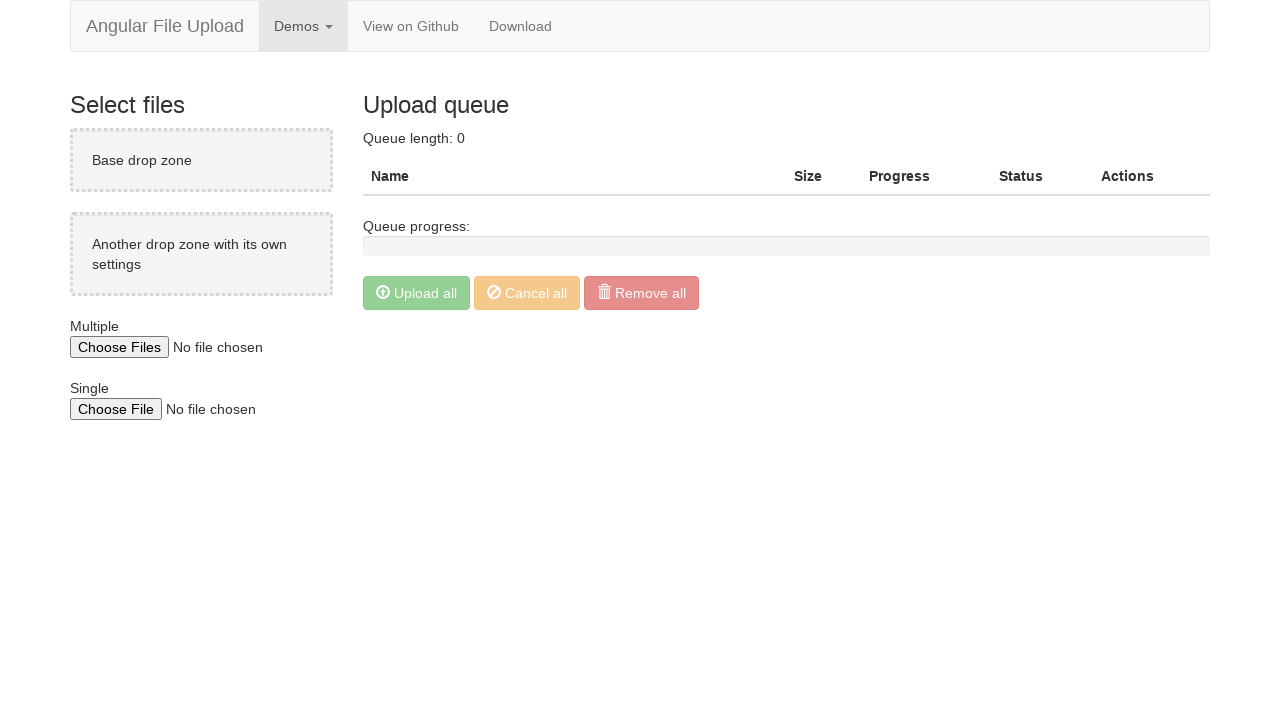

Navigated to Angular file upload demo page
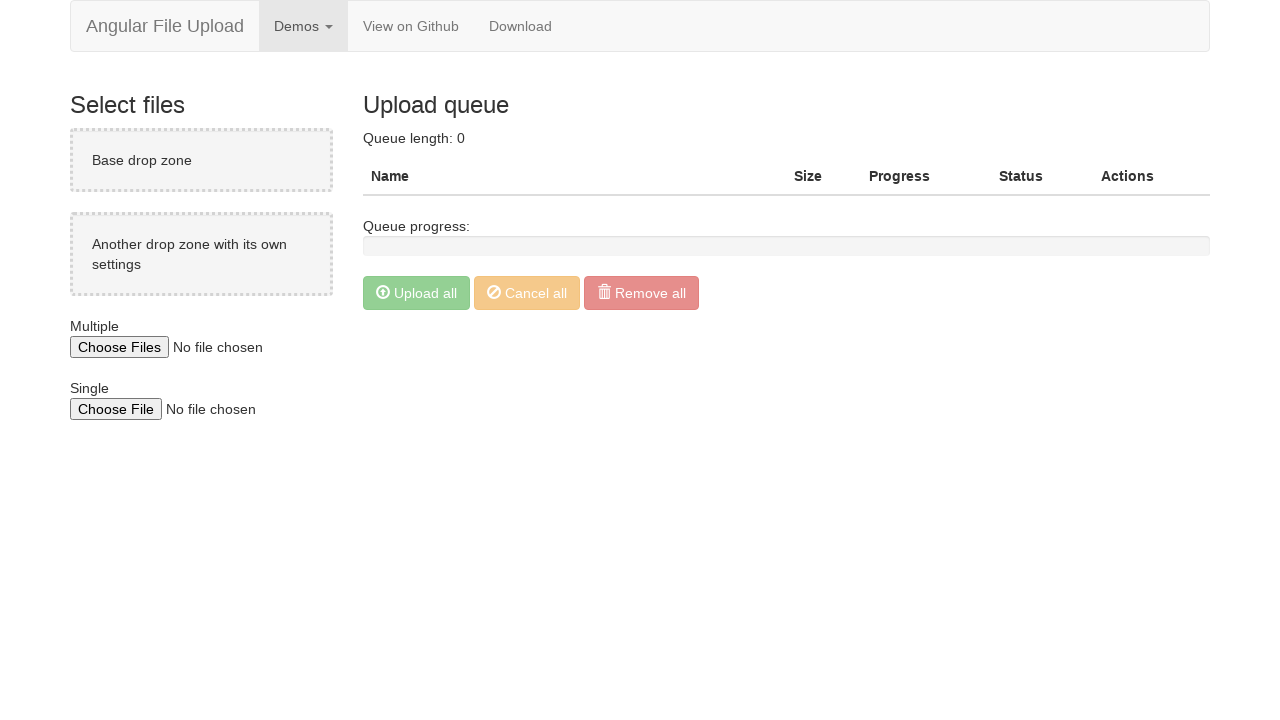

Clicked on the second file input element to trigger file selection dialog at (206, 409) on input[type='file'] >> nth=1
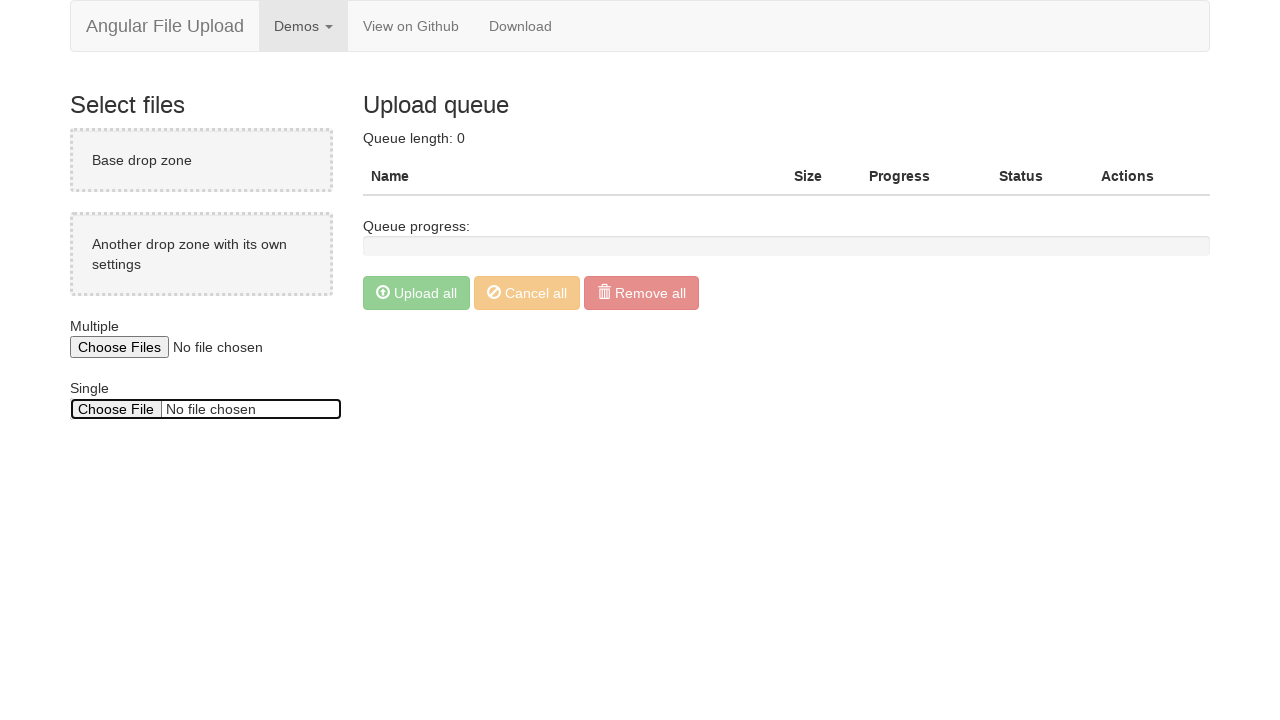

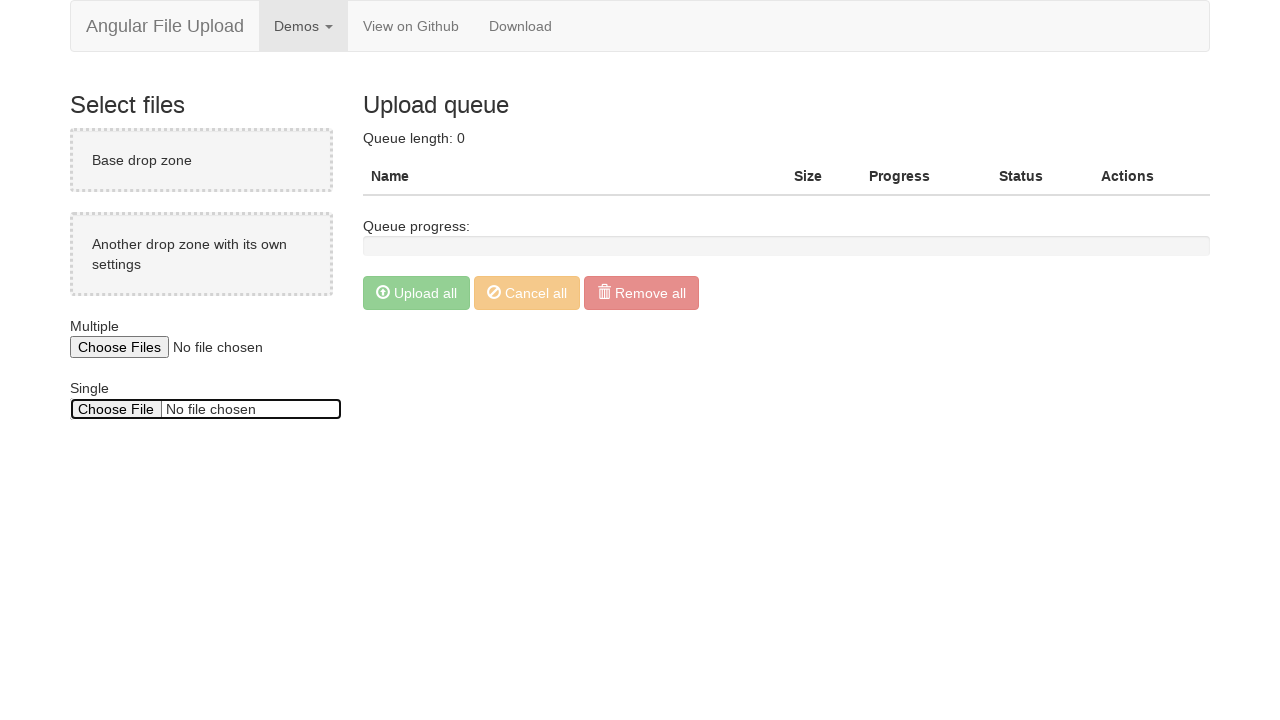